Tests that entered text is trimmed when editing a todo item

Starting URL: https://demo.playwright.dev/todomvc

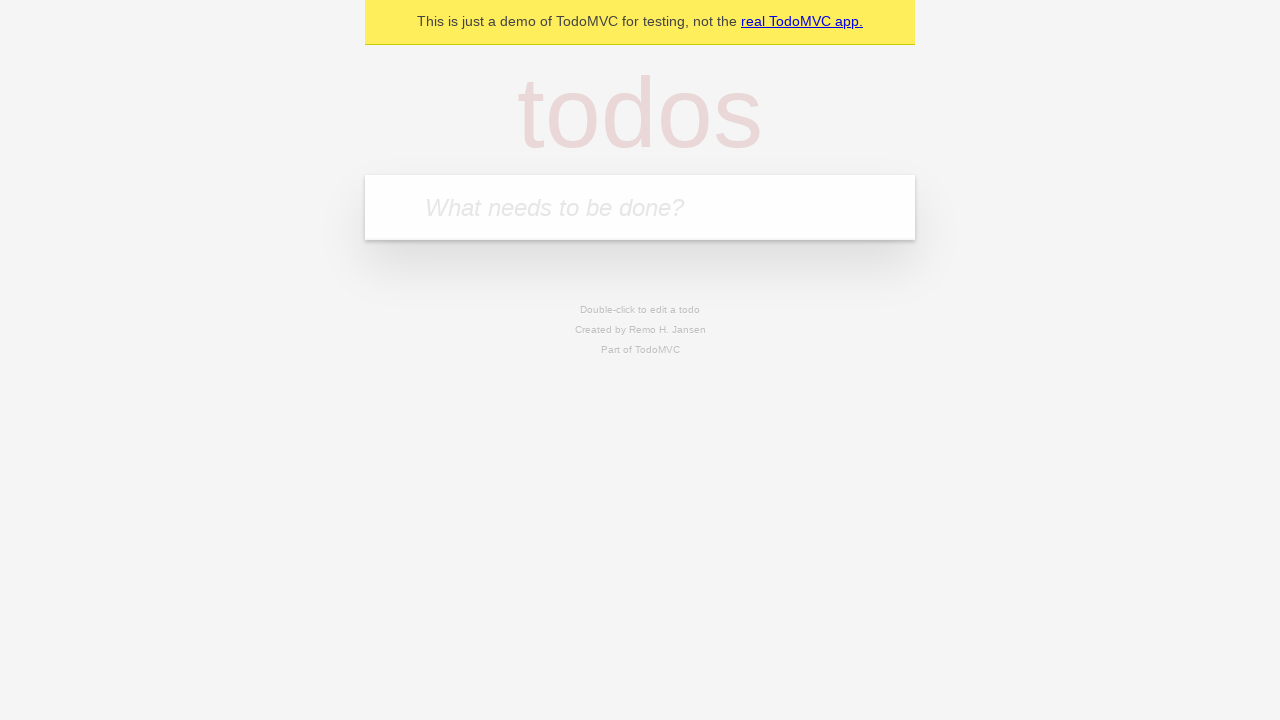

Filled new todo input with 'buy some cheese' on internal:attr=[placeholder="What needs to be done?"i]
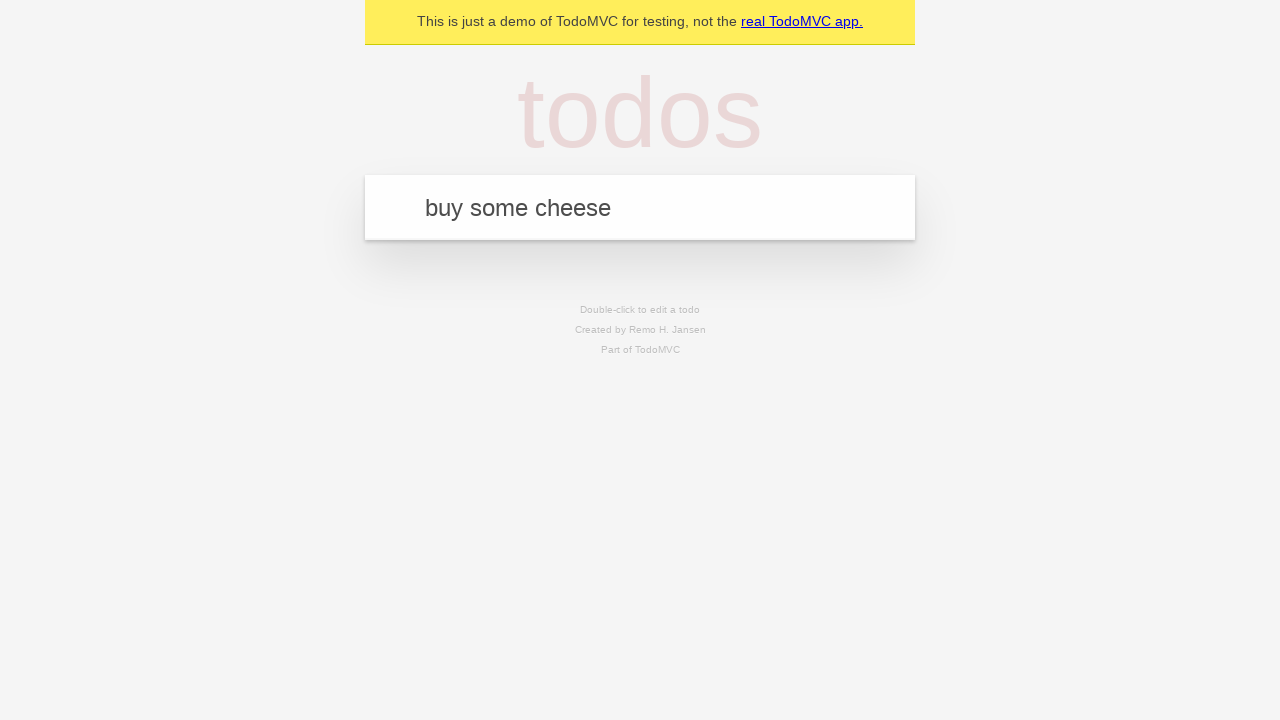

Pressed Enter to create todo 'buy some cheese' on internal:attr=[placeholder="What needs to be done?"i]
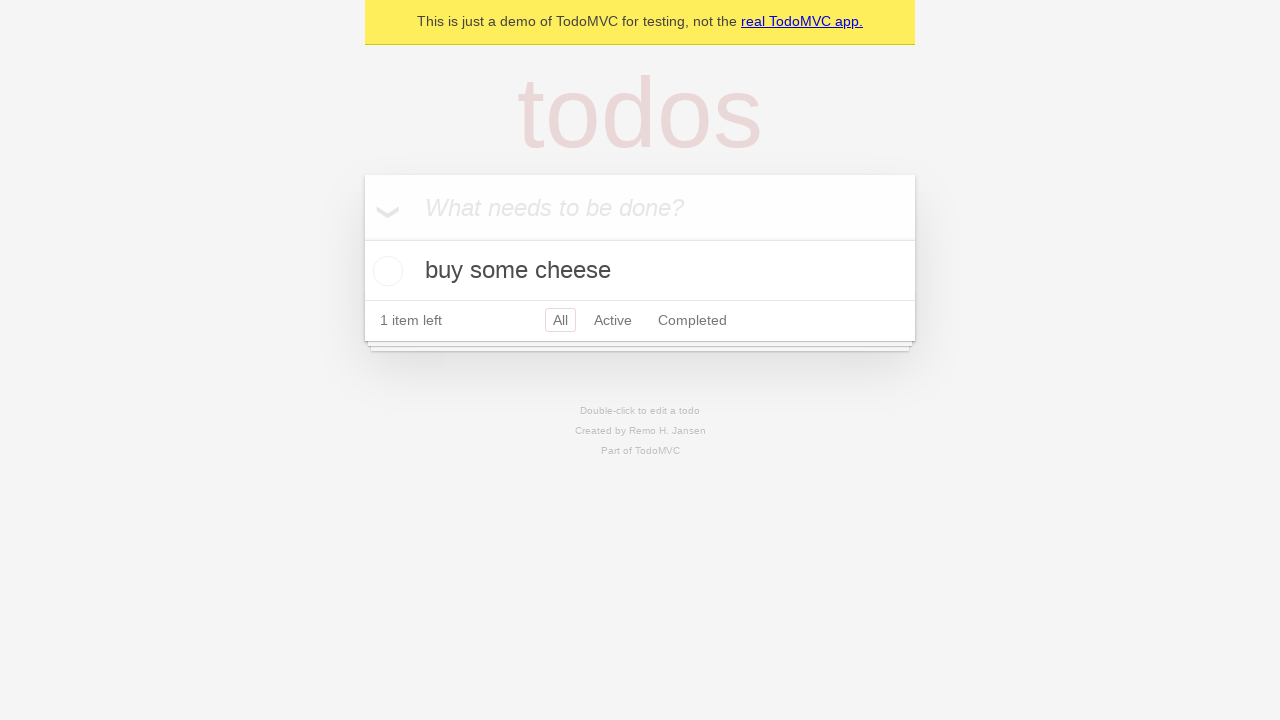

Filled new todo input with 'feed the cat' on internal:attr=[placeholder="What needs to be done?"i]
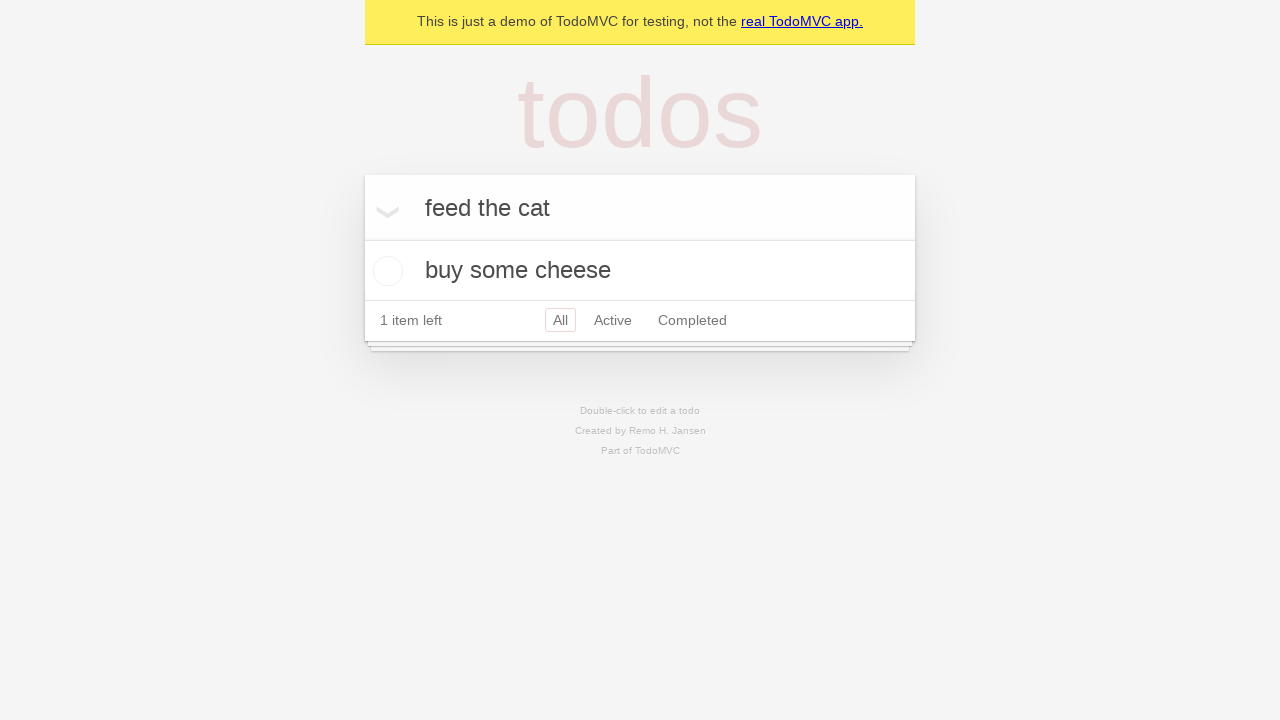

Pressed Enter to create todo 'feed the cat' on internal:attr=[placeholder="What needs to be done?"i]
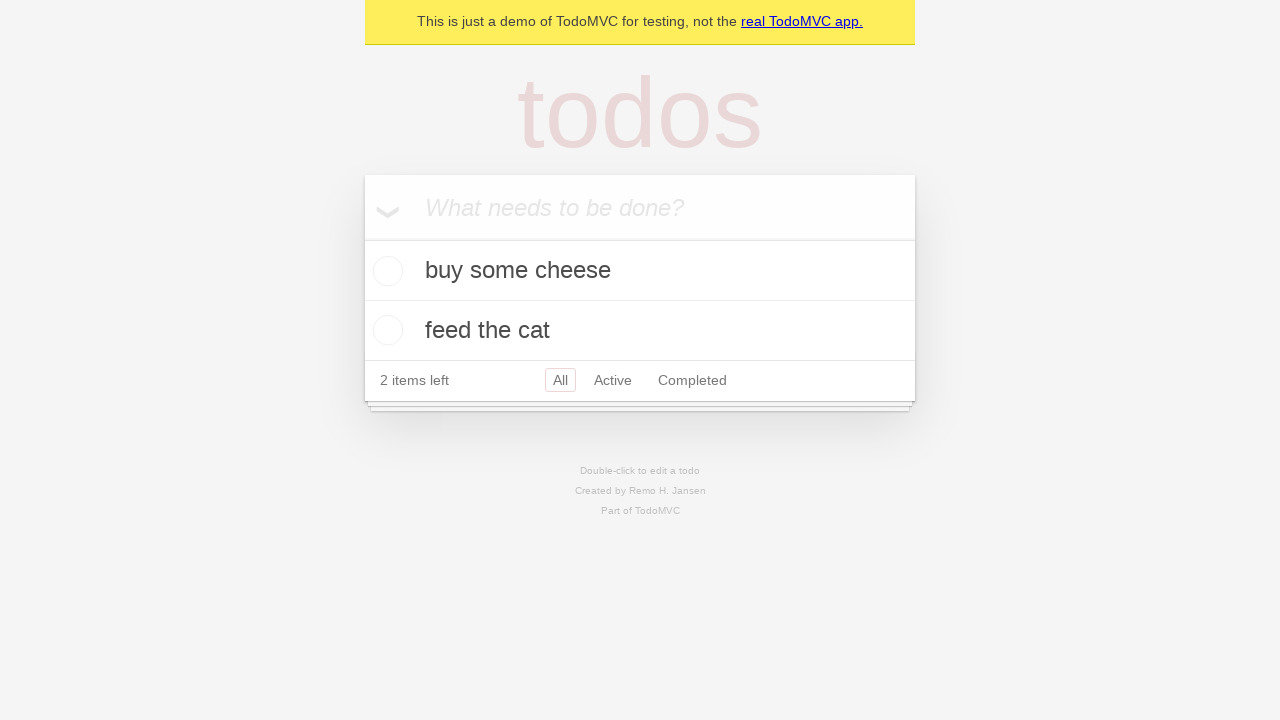

Filled new todo input with 'book a doctors appointment' on internal:attr=[placeholder="What needs to be done?"i]
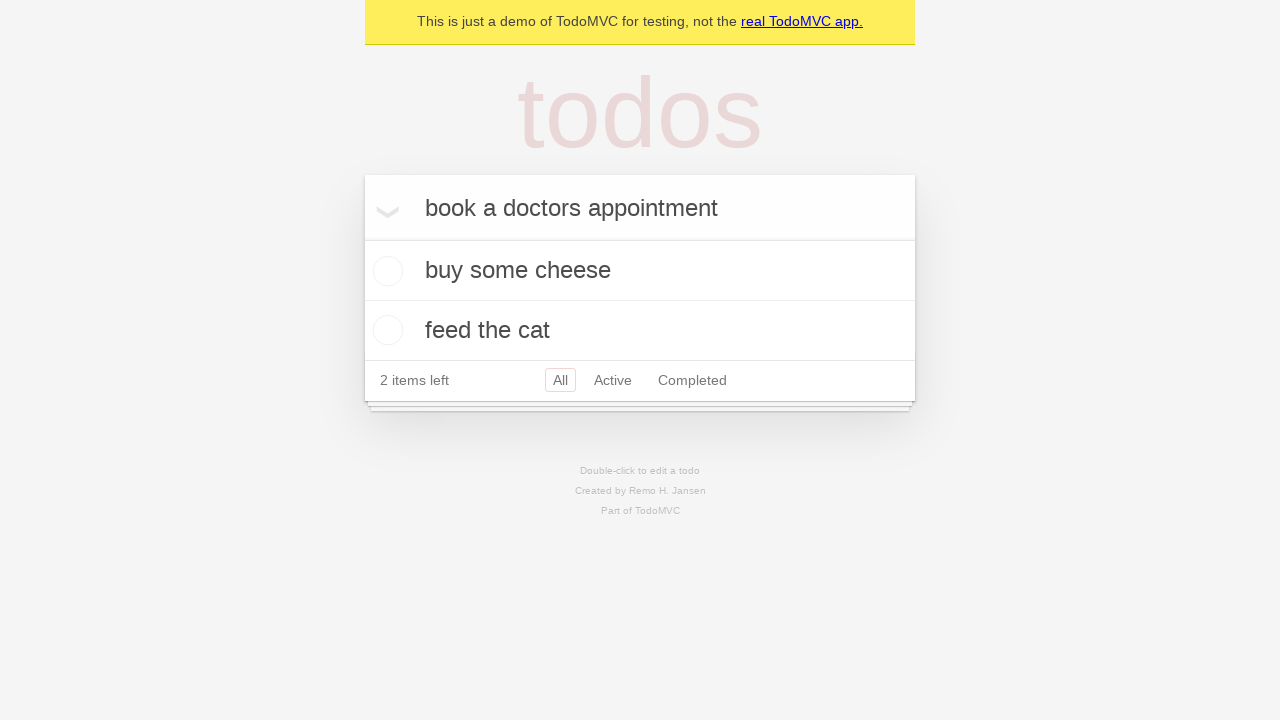

Pressed Enter to create todo 'book a doctors appointment' on internal:attr=[placeholder="What needs to be done?"i]
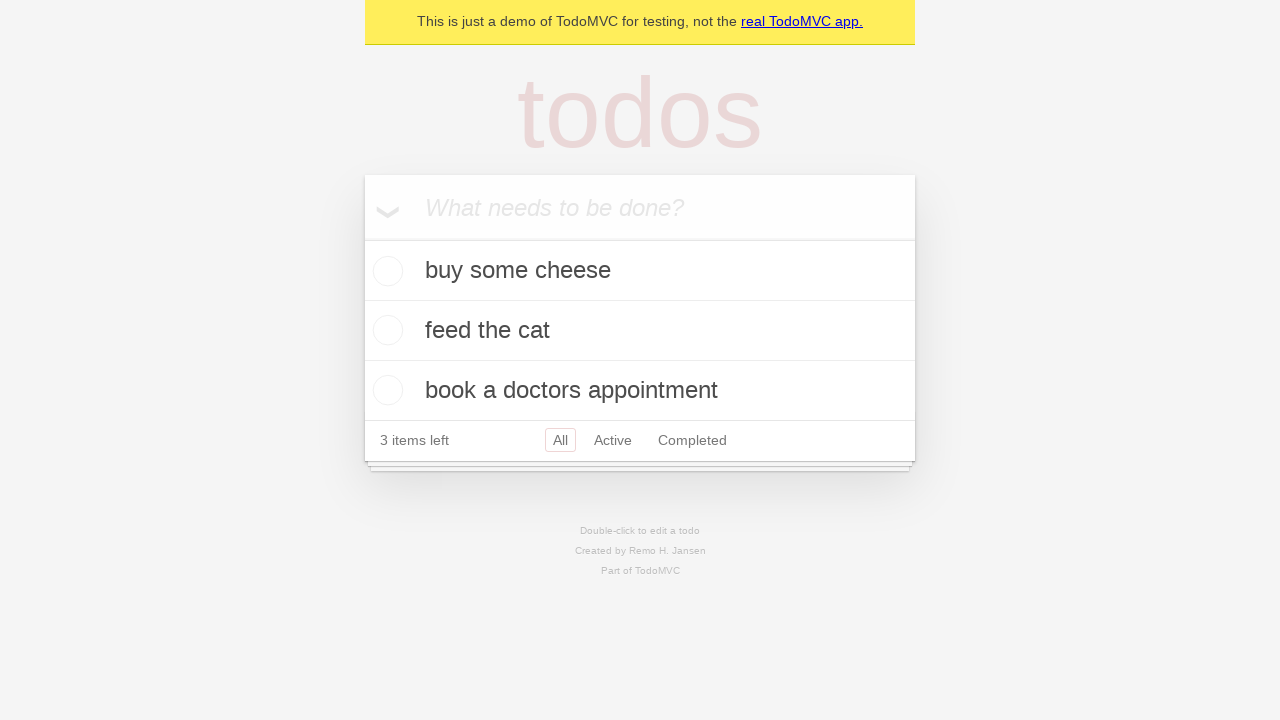

Waited for all 3 todos to be created
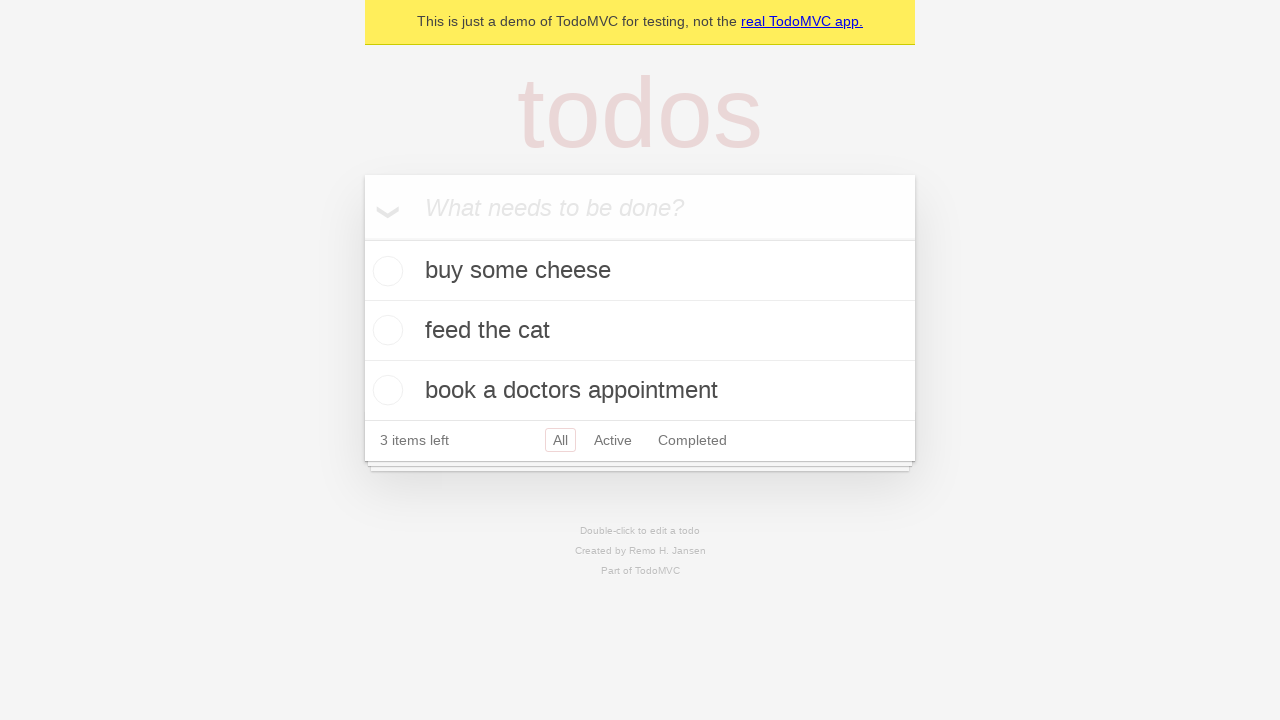

Double-clicked the second todo item to enter edit mode at (640, 331) on internal:testid=[data-testid="todo-item"s] >> nth=1
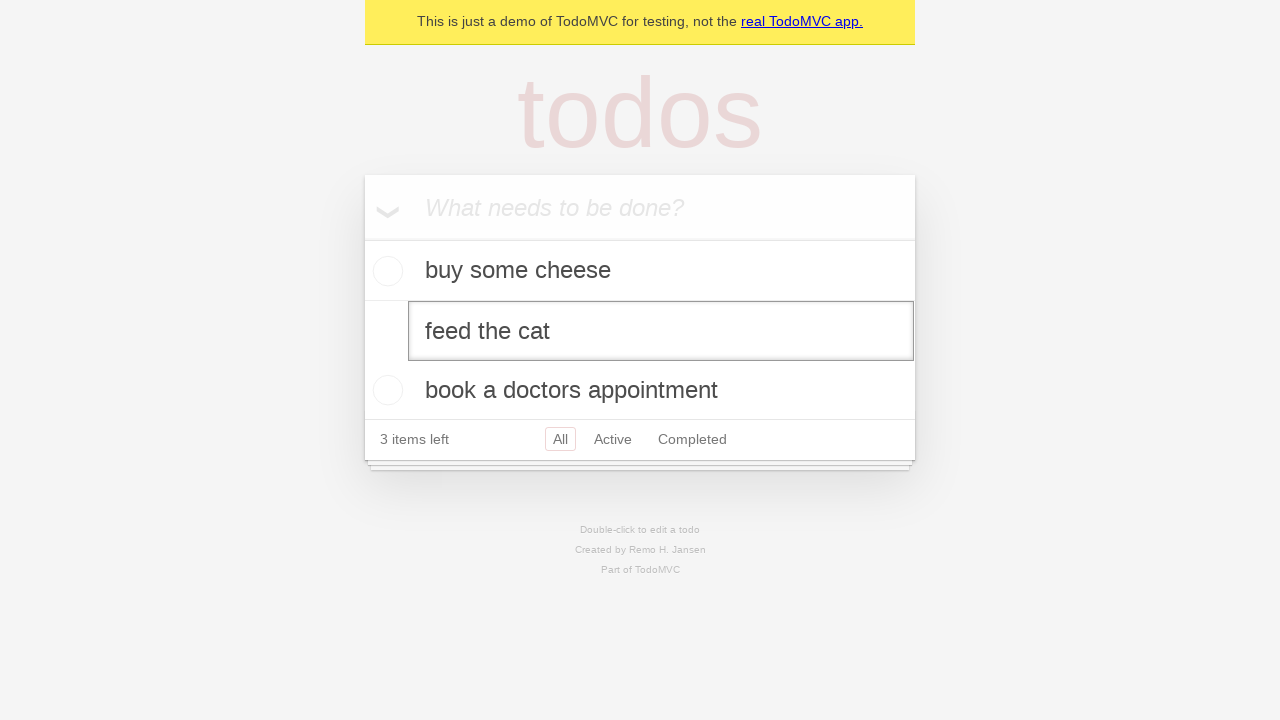

Filled edit input with text containing leading and trailing whitespace on internal:testid=[data-testid="todo-item"s] >> nth=1 >> internal:role=textbox[nam
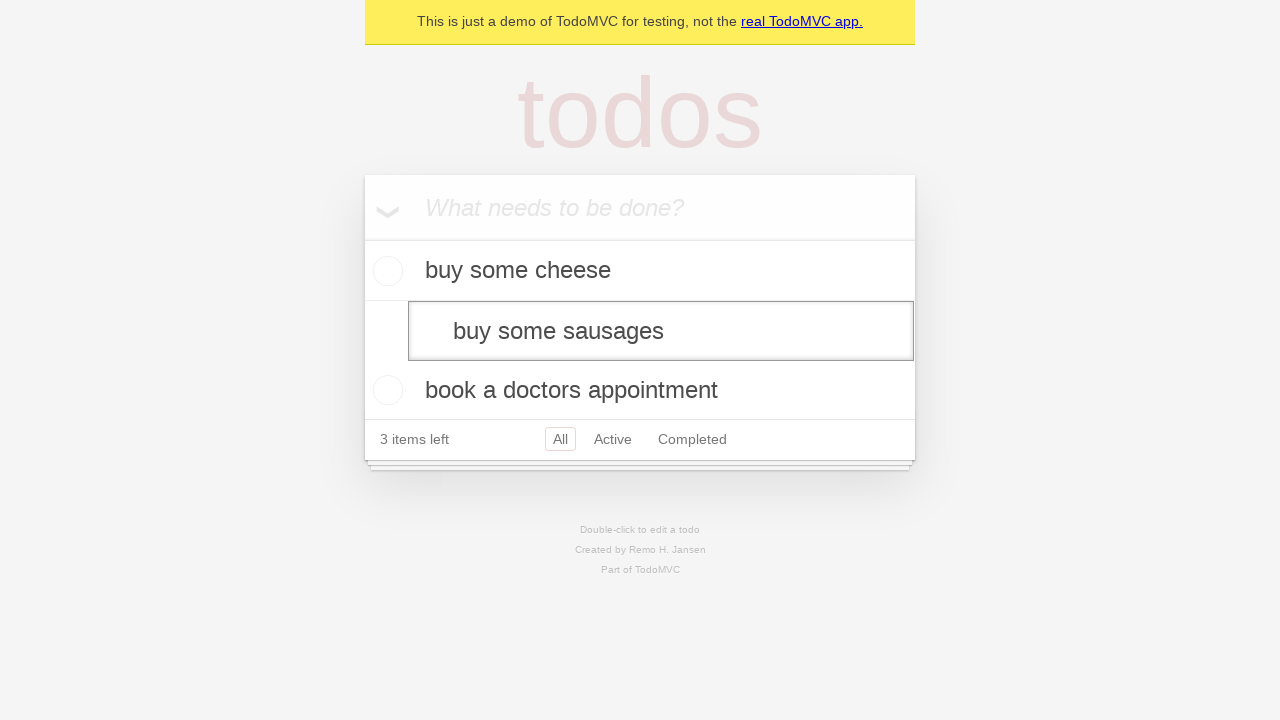

Pressed Enter to submit edited todo - text should be trimmed on internal:testid=[data-testid="todo-item"s] >> nth=1 >> internal:role=textbox[nam
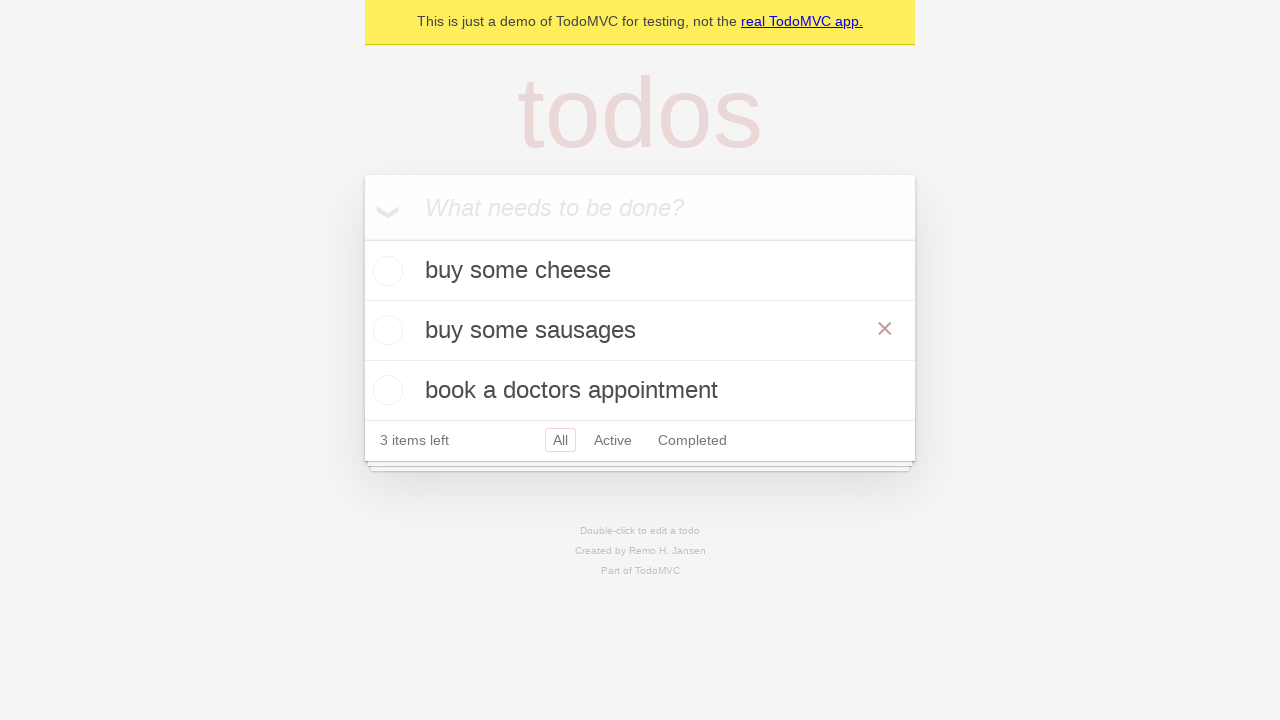

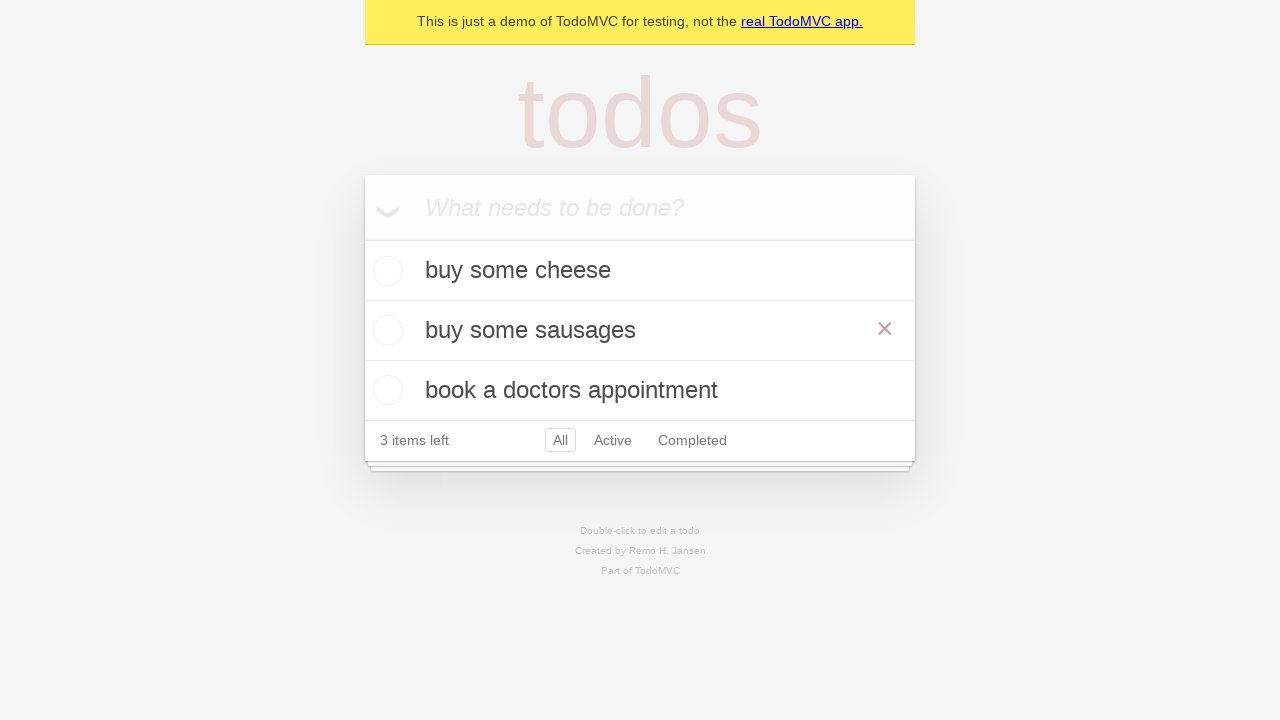